Tests the contact form submission by clicking the Contact Us button, filling in name, email, subject, selecting an issue type from dropdown, entering a description, and submitting the form.

Starting URL: https://www.fortissio.com/

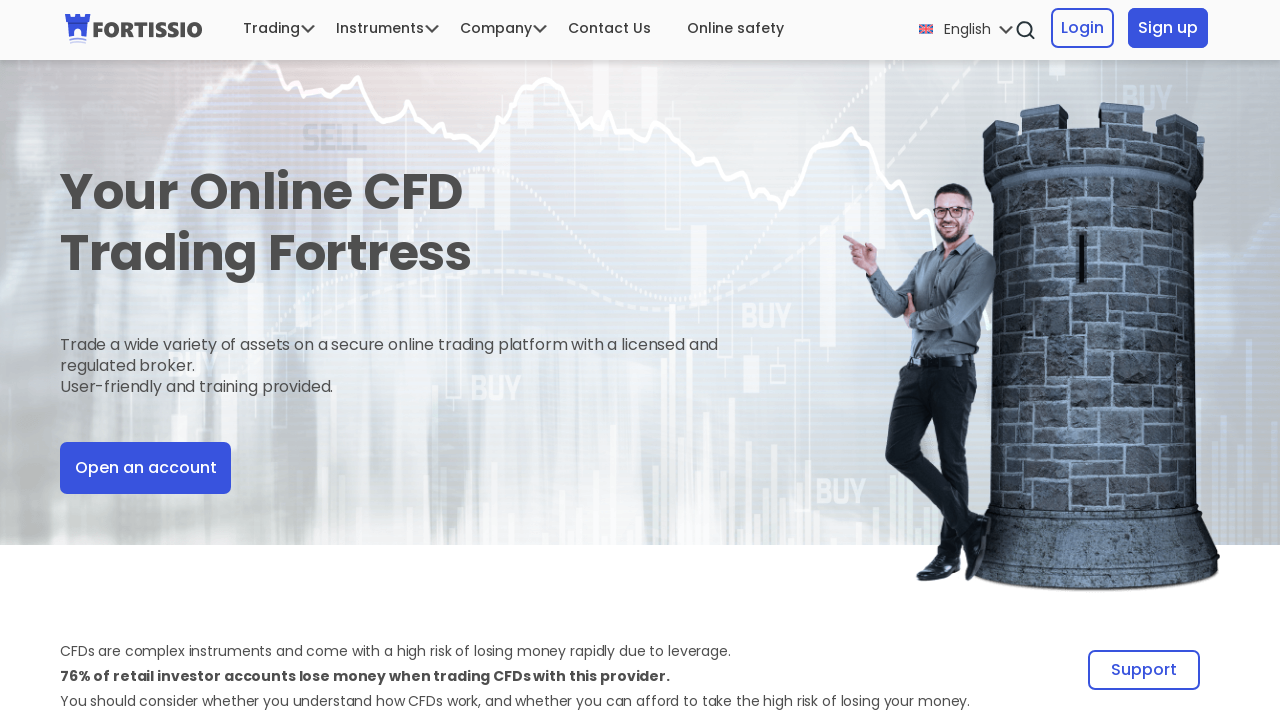

Clicked Contact Us button at (928, 360) on internal:role=button[name="Contact Us"i]
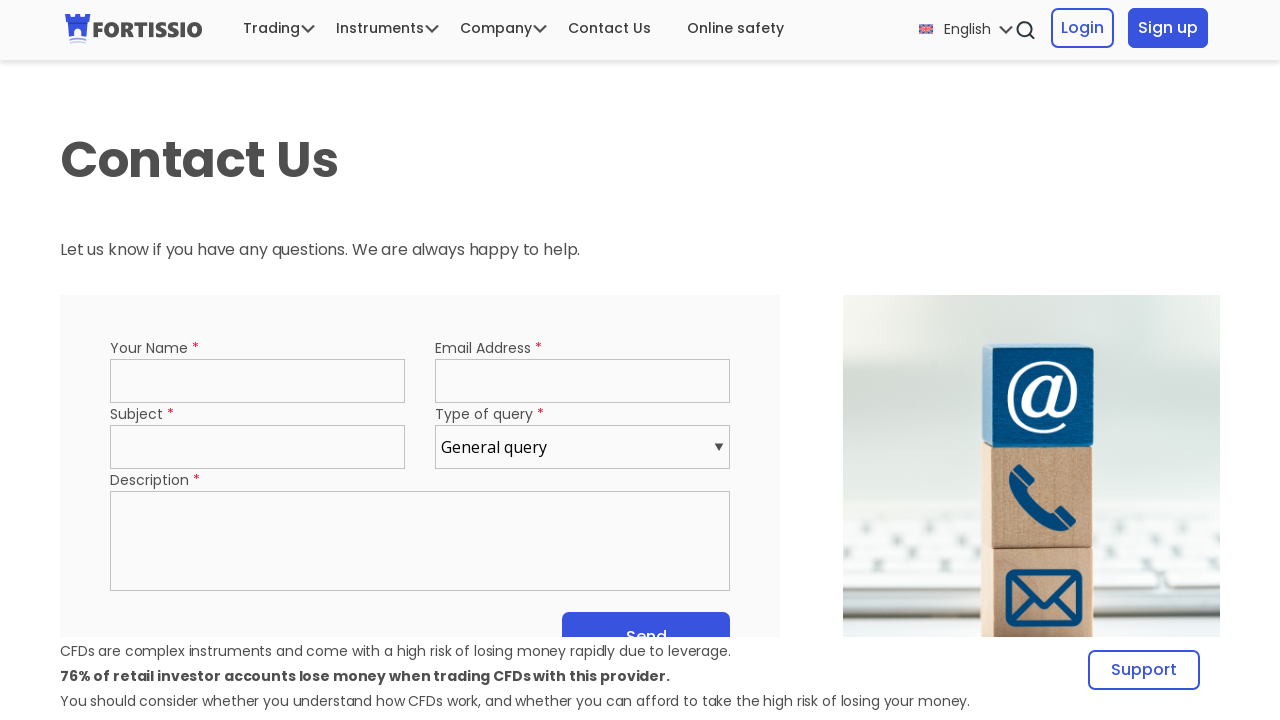

Clicked name field at (258, 381) on input[name="nameContact"]
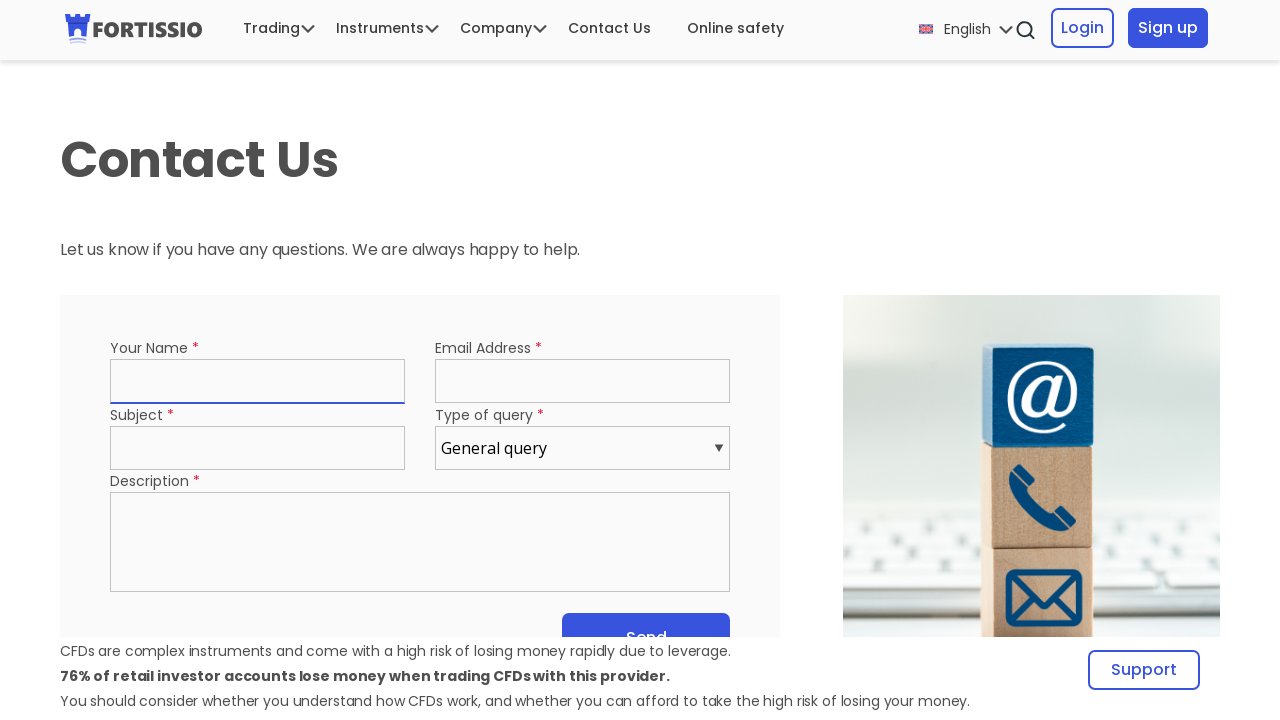

Filled name field with 'John Peterson' on input[name="nameContact"]
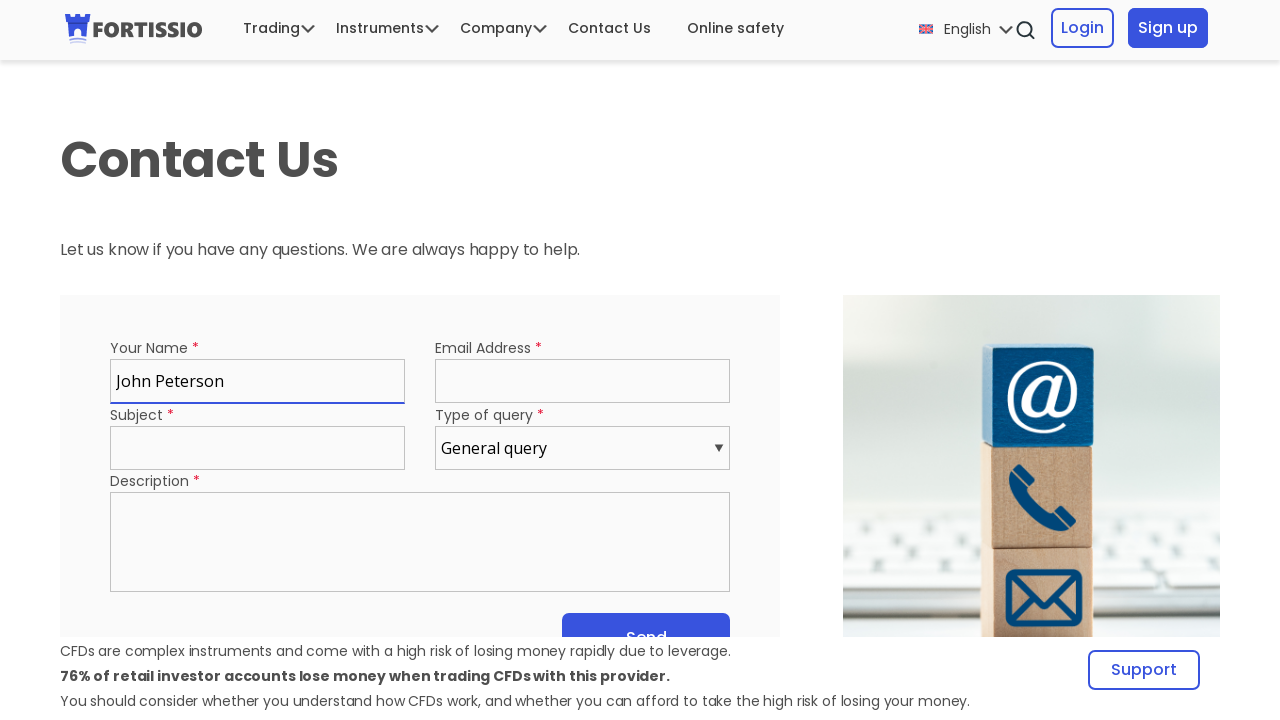

Clicked email field at (583, 381) on input[name="email"]
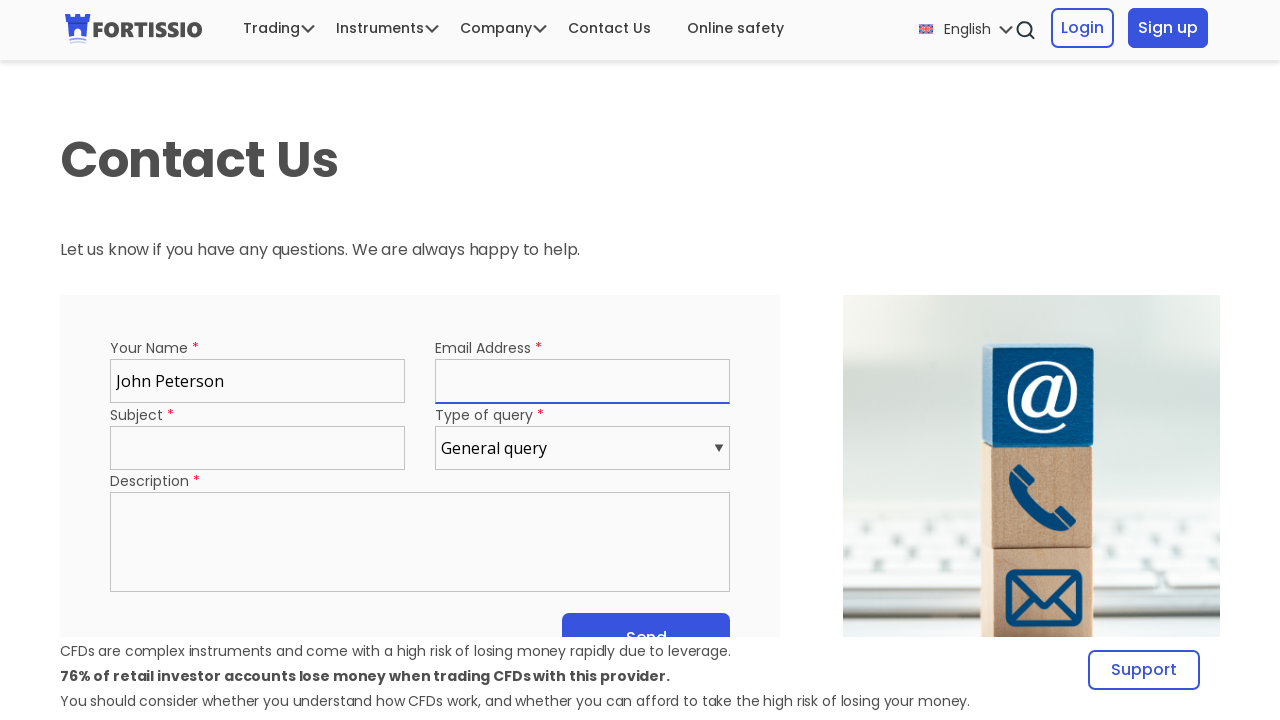

Filled email field with 'johnpeterson847@example.com' on input[name="email"]
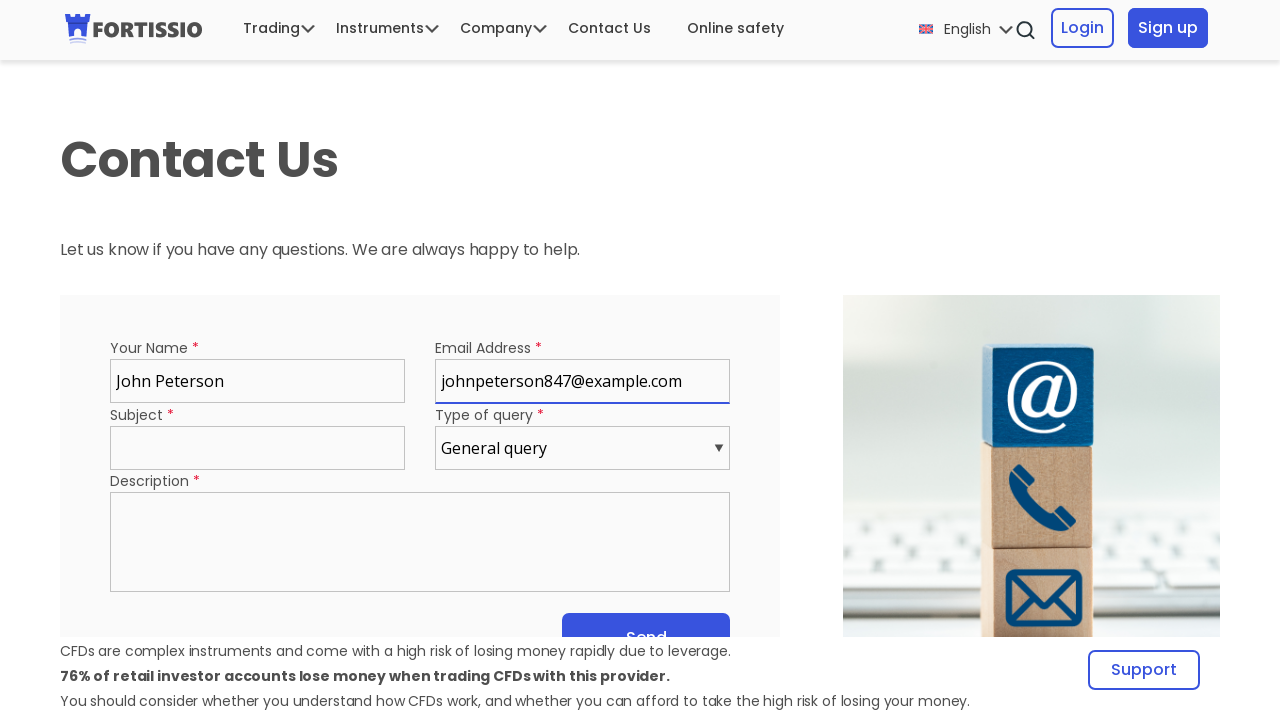

Clicked subject field at (258, 448) on input[name="subject"]
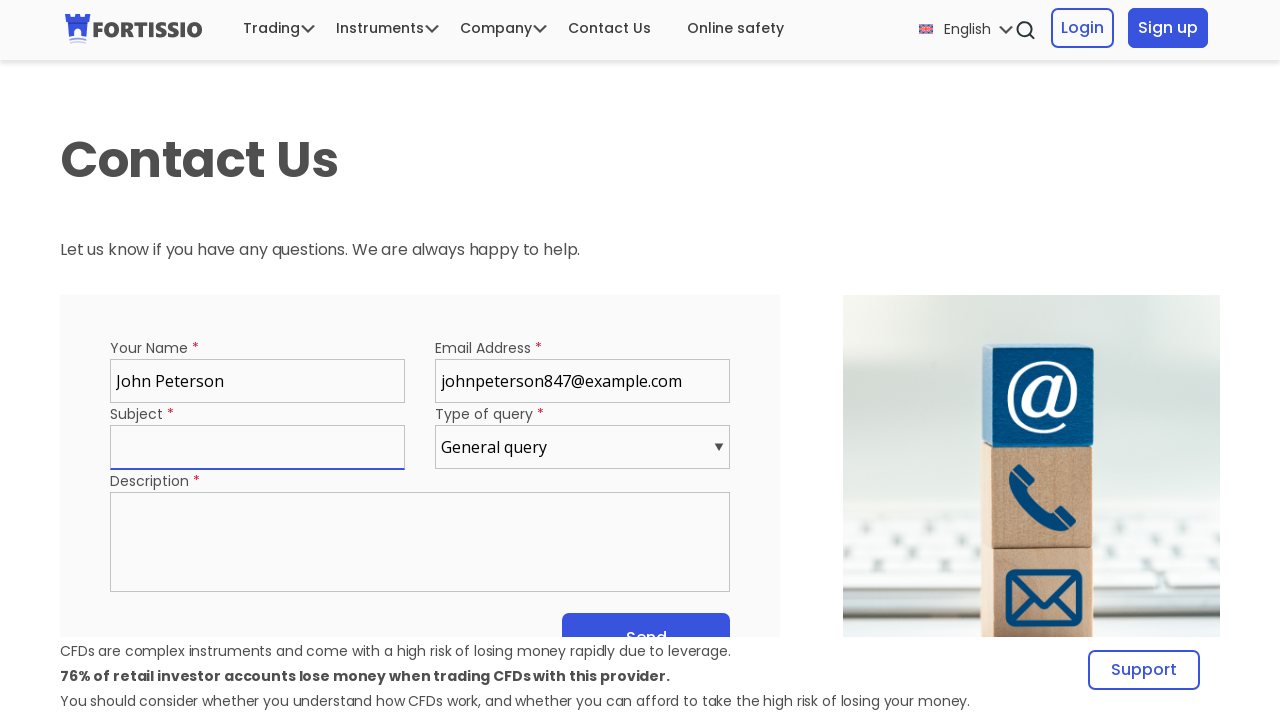

Filled subject field with 'Account Inquiry' on input[name="subject"]
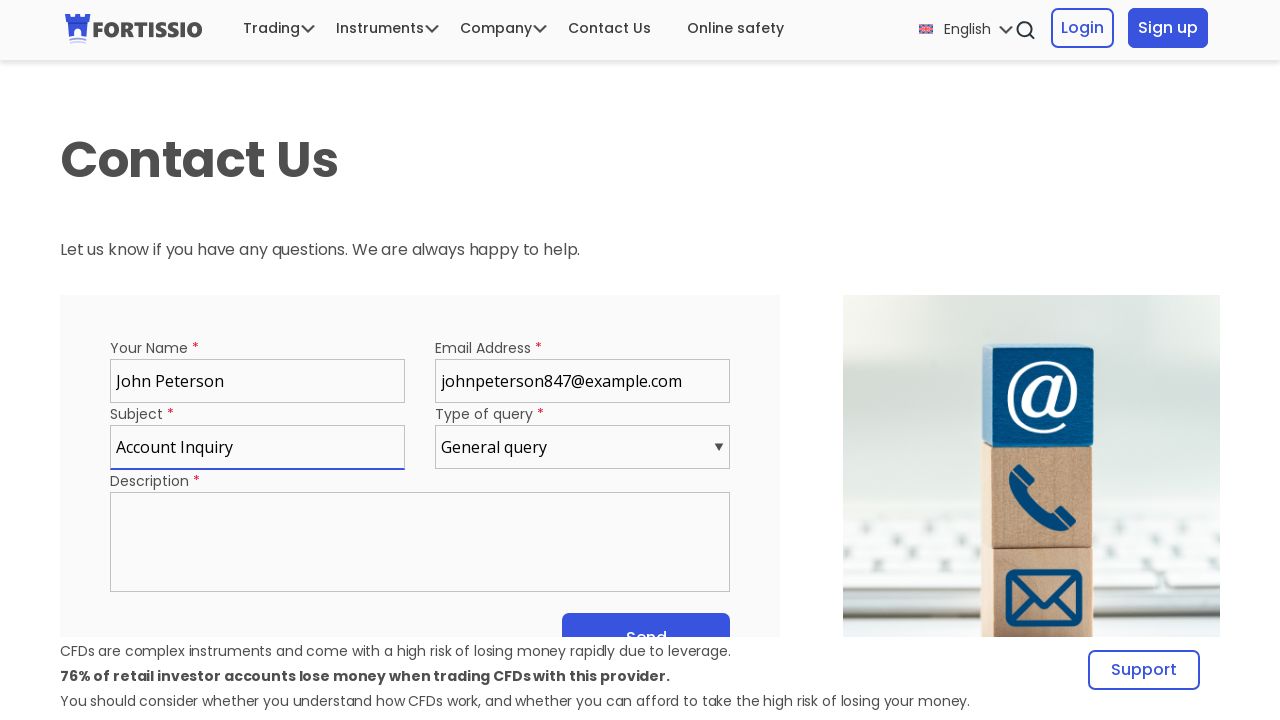

Selected 'Technical issues' from issue type dropdown on internal:role=combobox
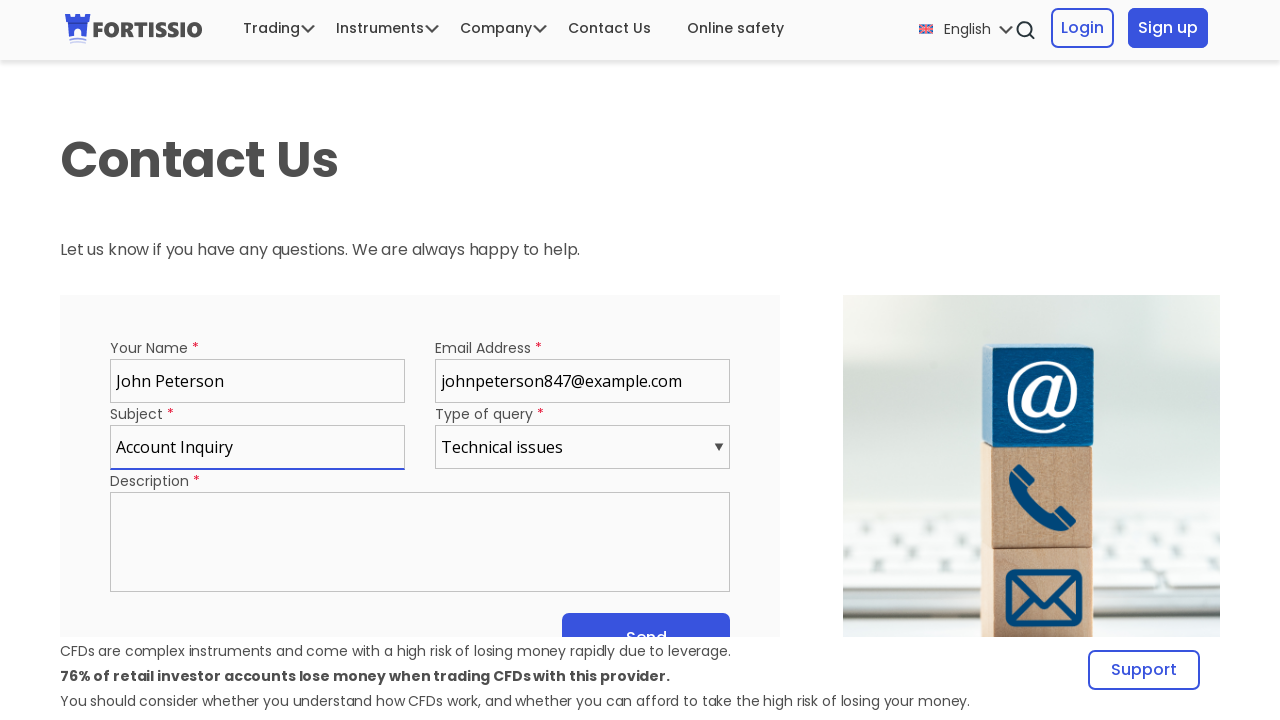

Clicked description field at (420, 542) on textarea[name="description"]
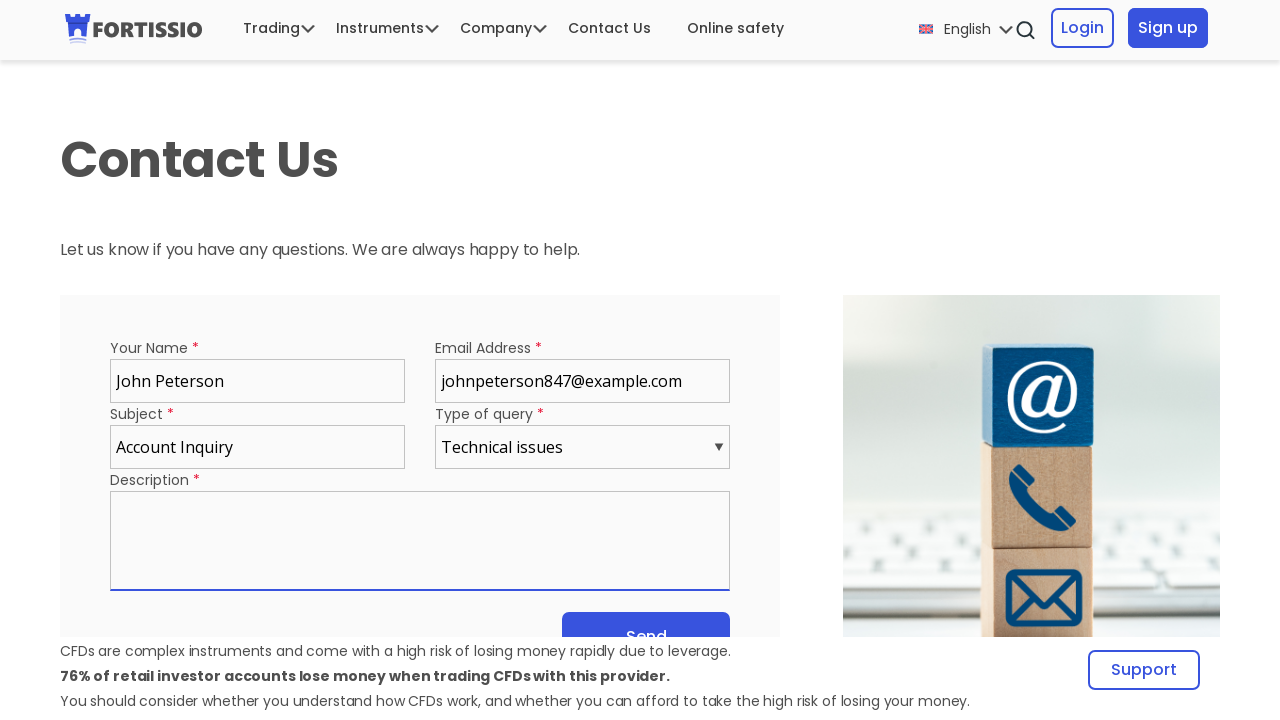

Filled description field with account access issue message on textarea[name="description"]
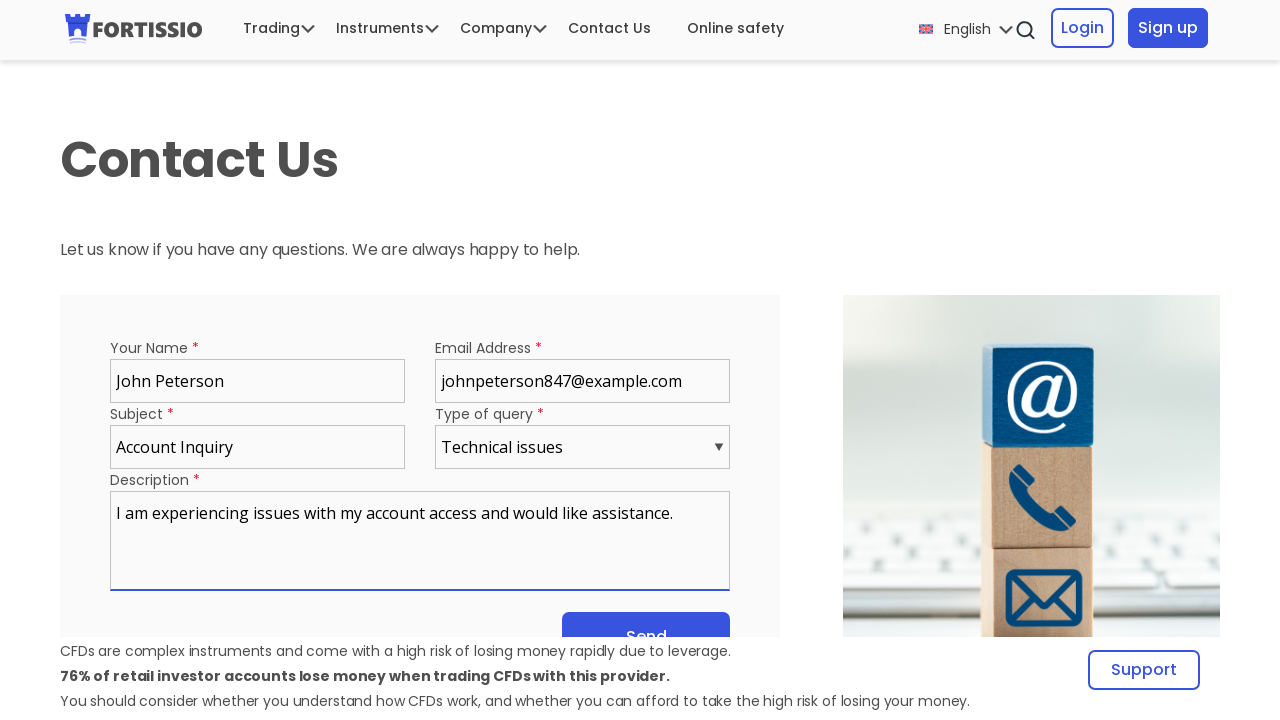

Clicked Send button to submit contact form at (646, 360) on internal:role=button[name="Send"i]
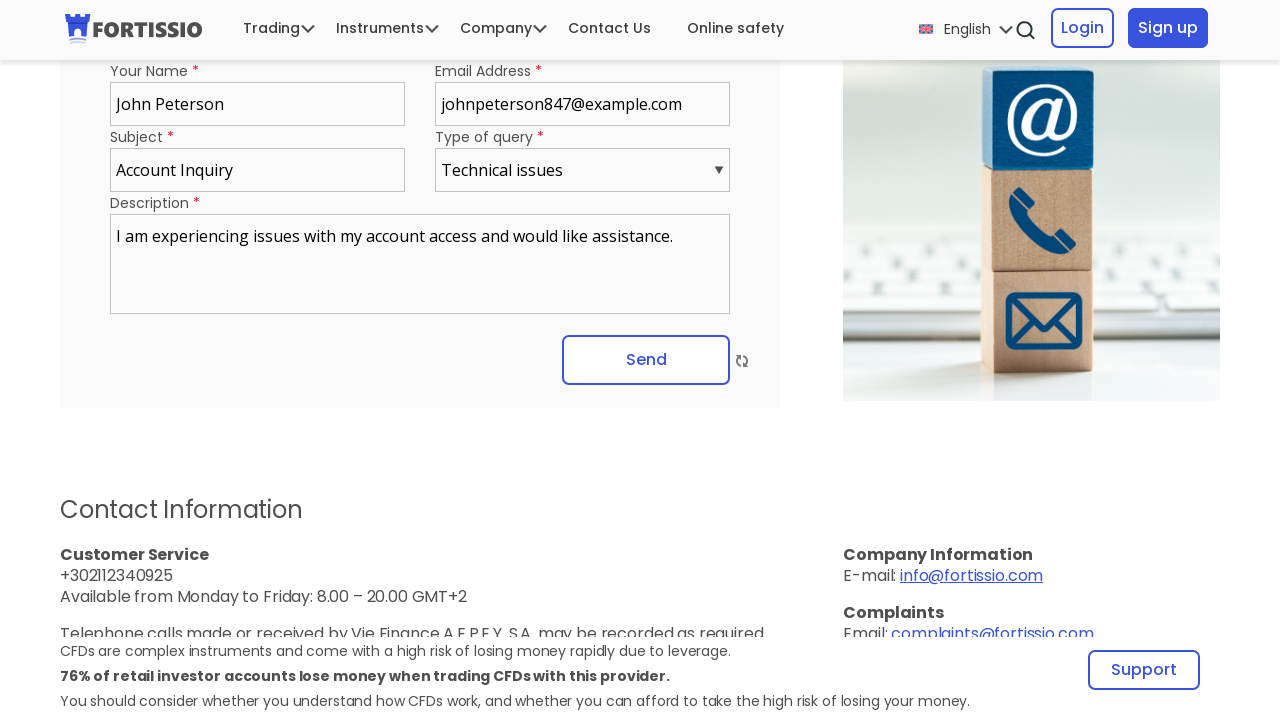

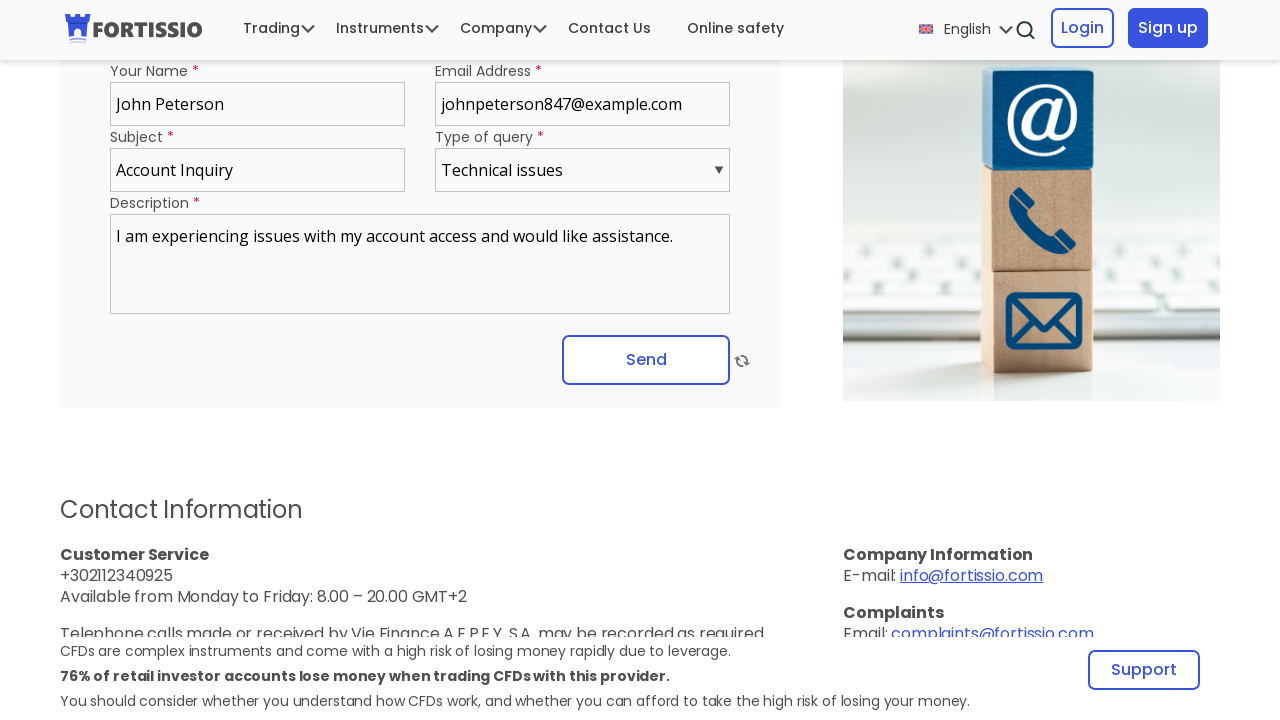